Tests HTTP basic authentication by setting auth headers and navigating to a protected page

Starting URL: https://the-internet.herokuapp.com/basic_auth

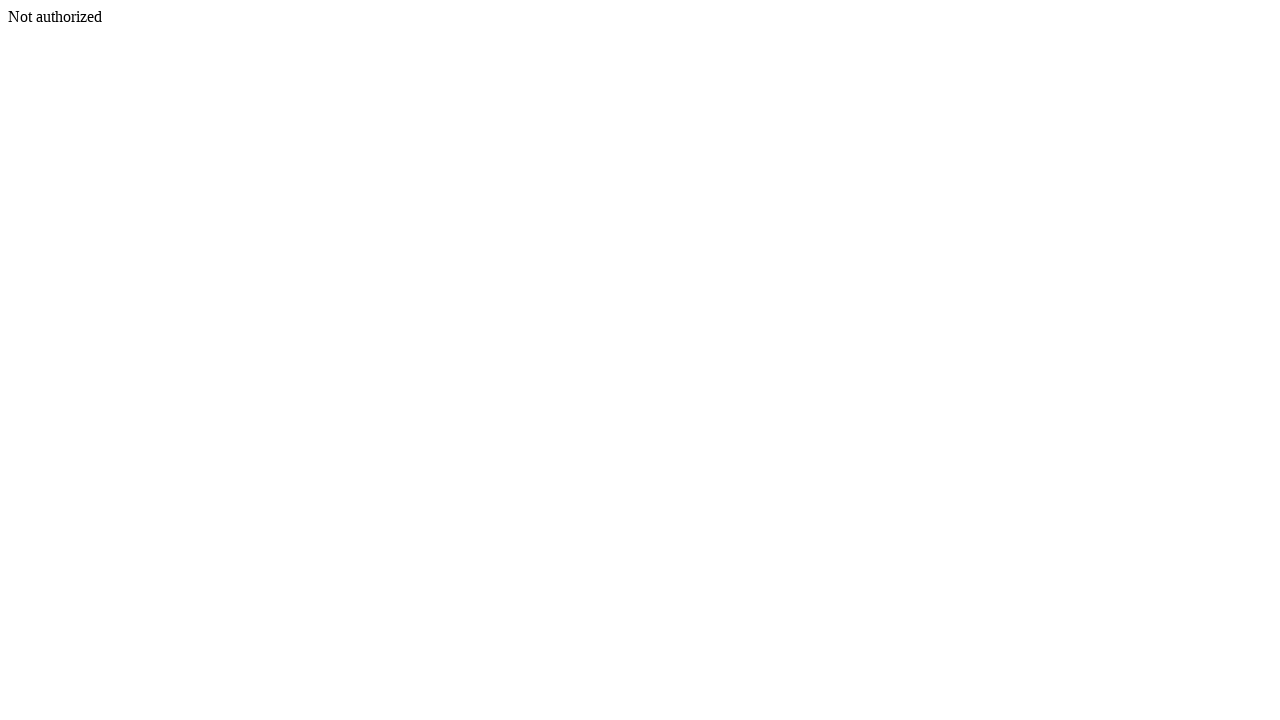

Set HTTP Authorization header with Basic auth credentials (admin:admin)
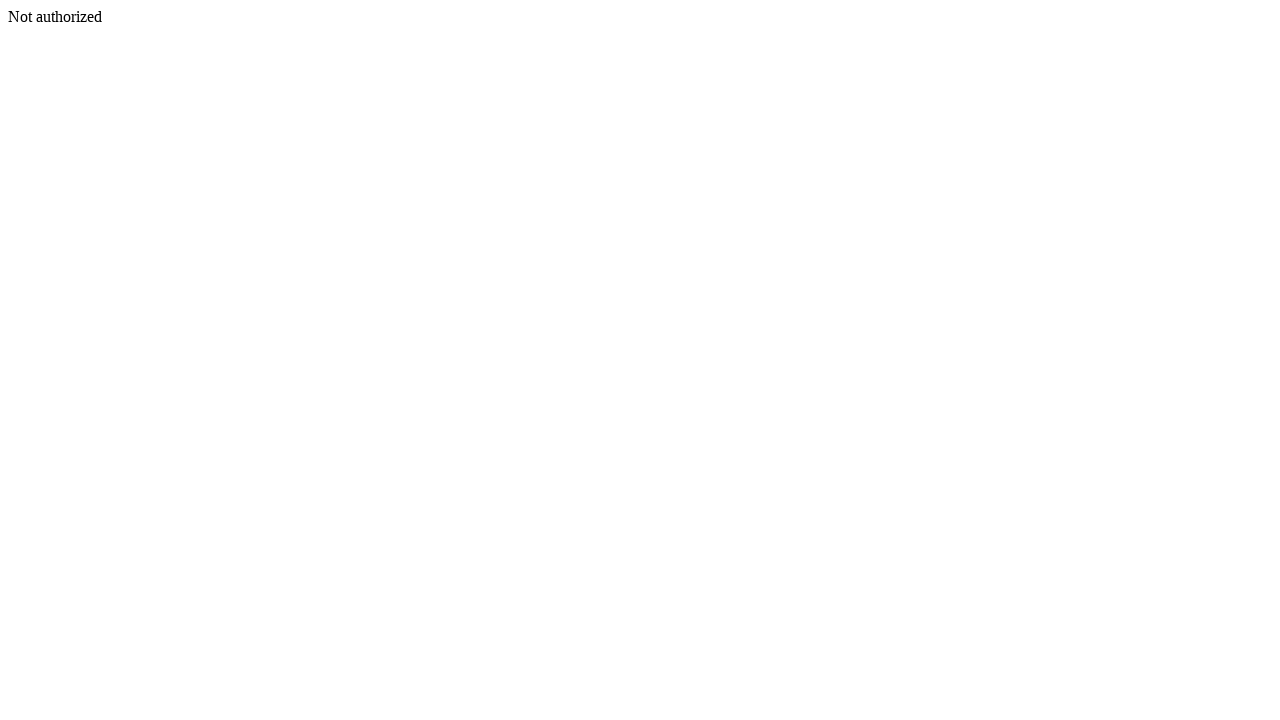

Navigated to basic auth protected page
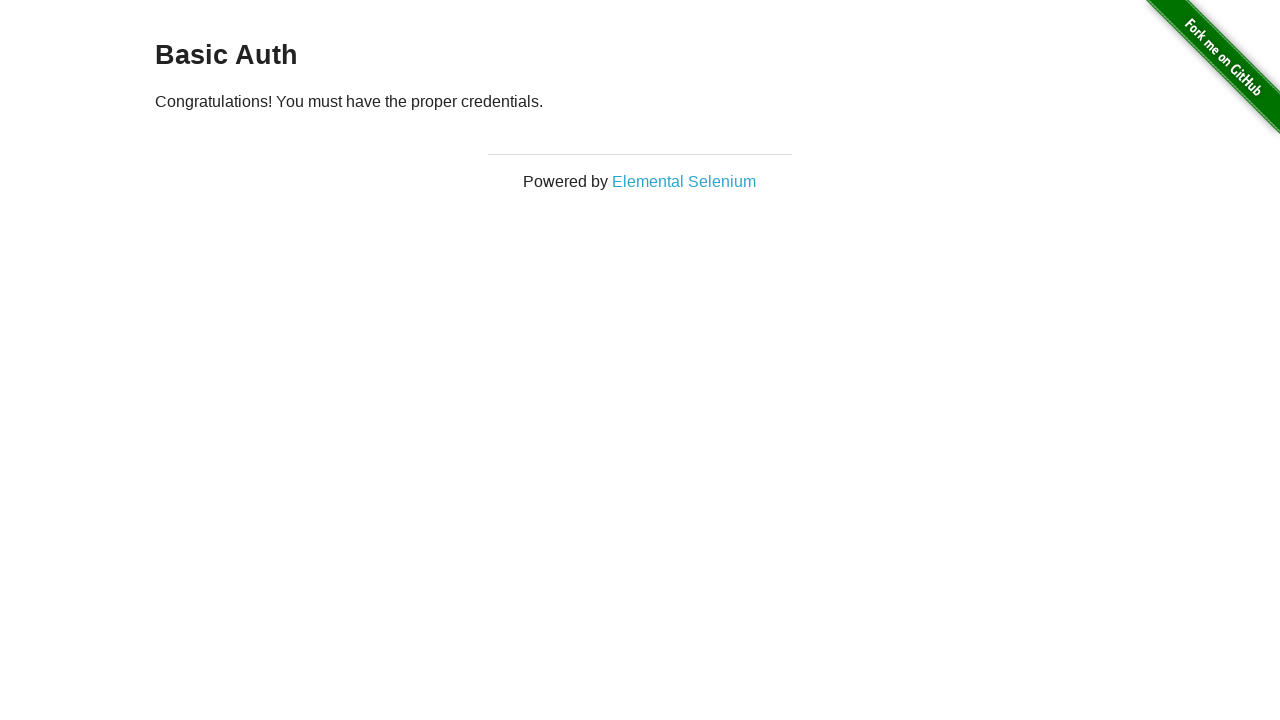

Success message paragraph element loaded
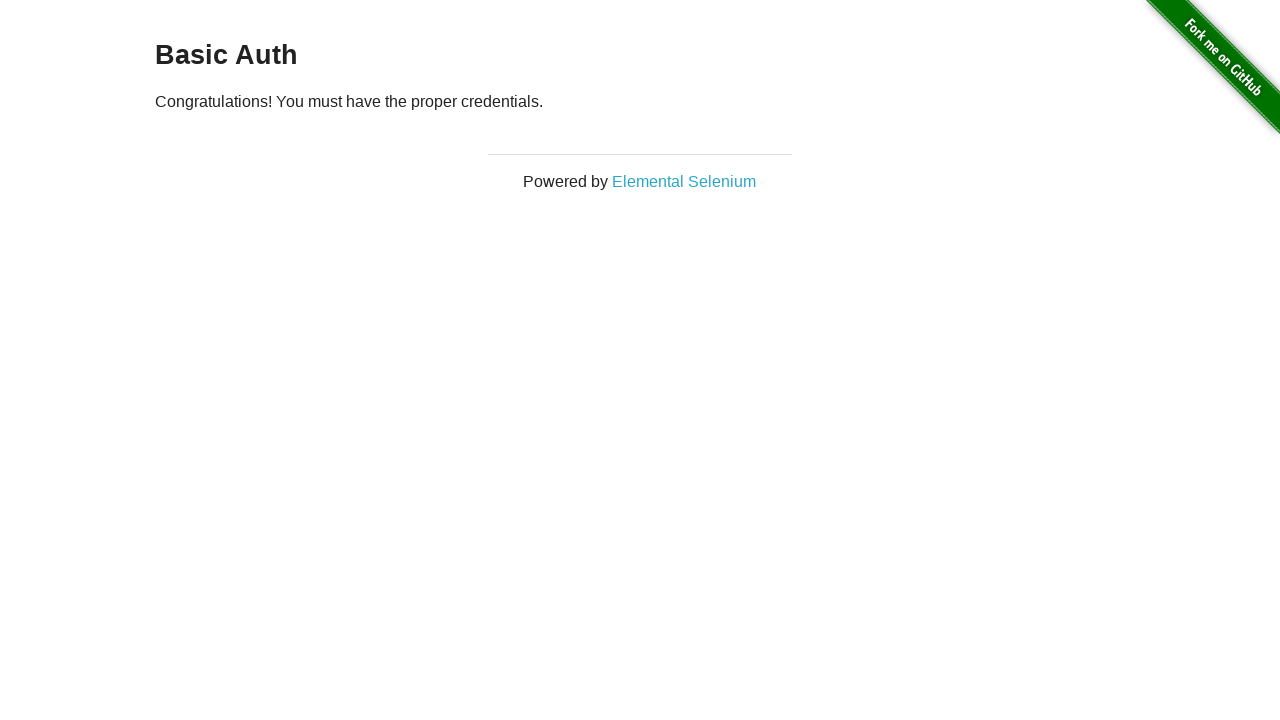

Retrieved success message text content
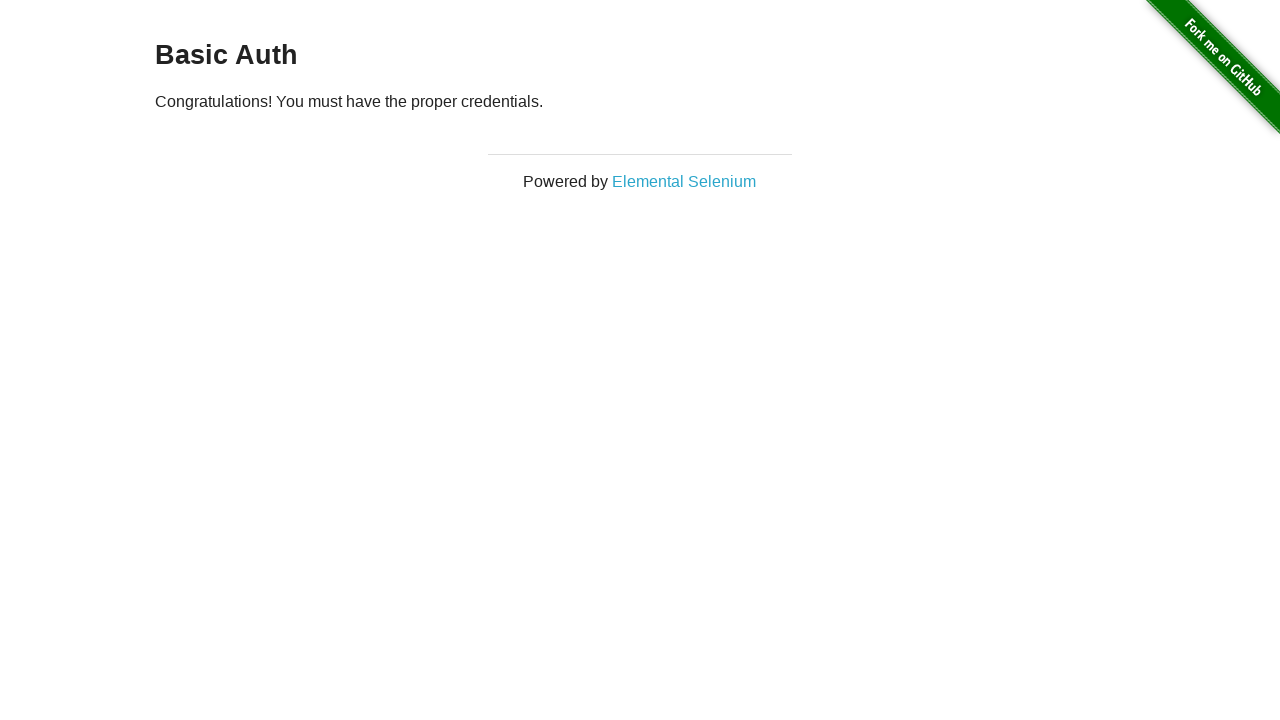

Verified that success message contains 'Congratulations'
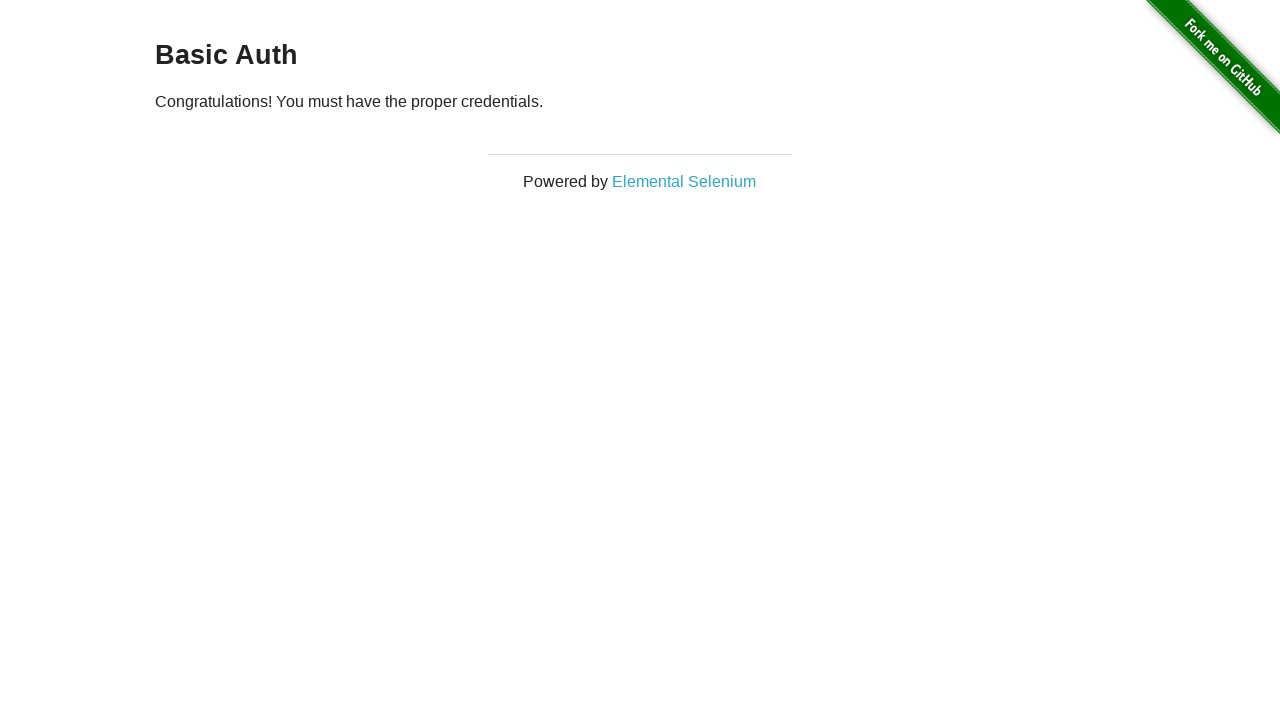

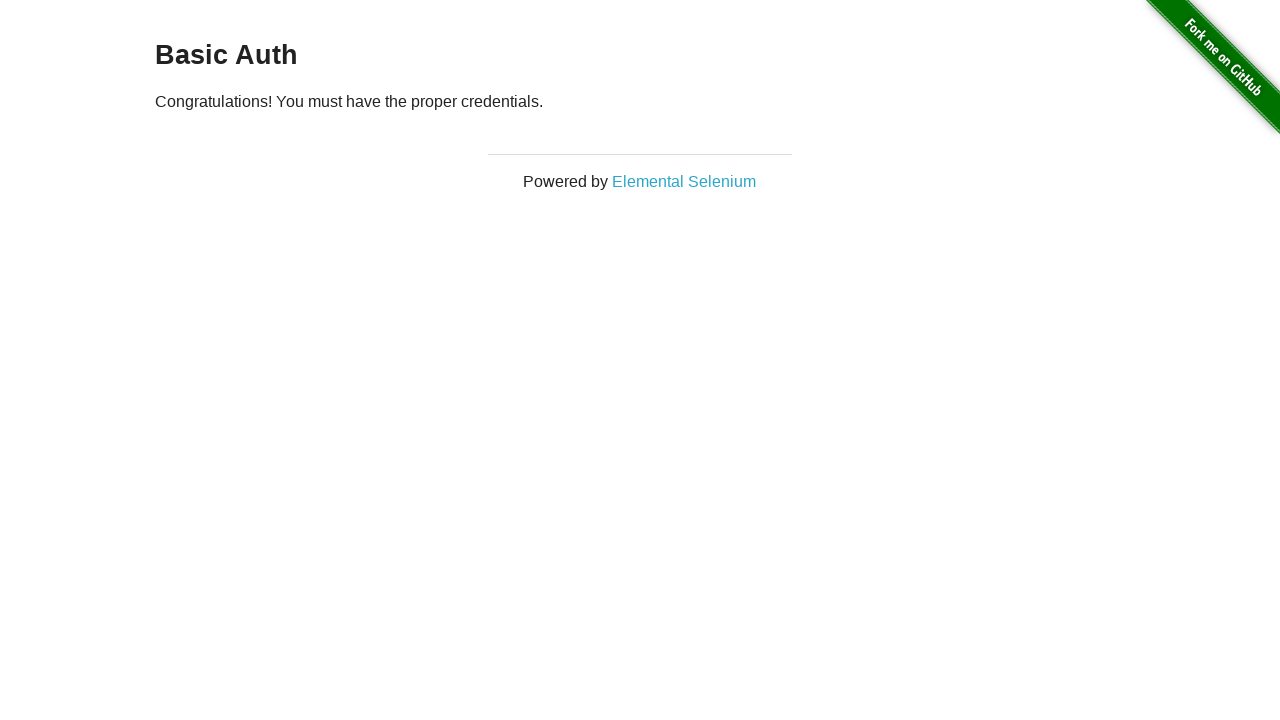